Tests the blacklist alert domain checker by entering a domain name in the search field and submitting the form to check if it's blacklisted

Starting URL: http://www.blacklistalert.org/

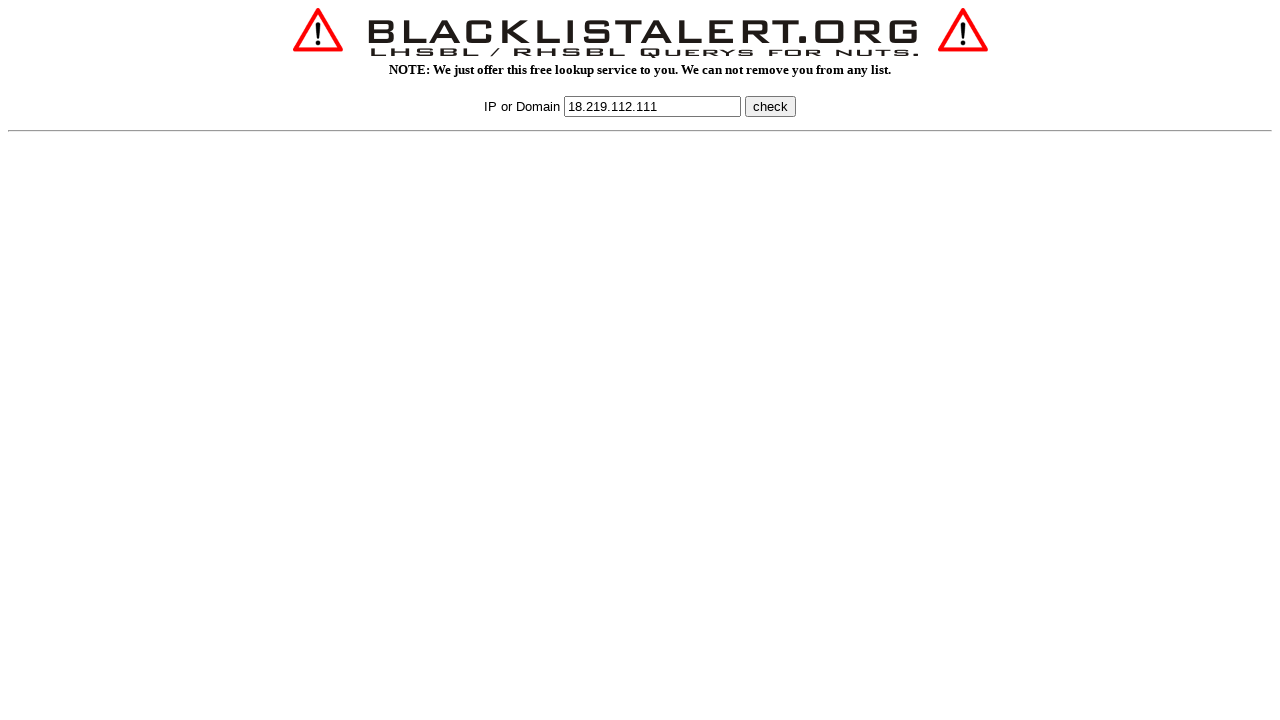

Filled domain search field with 'mail.google.com' on input[name='q']
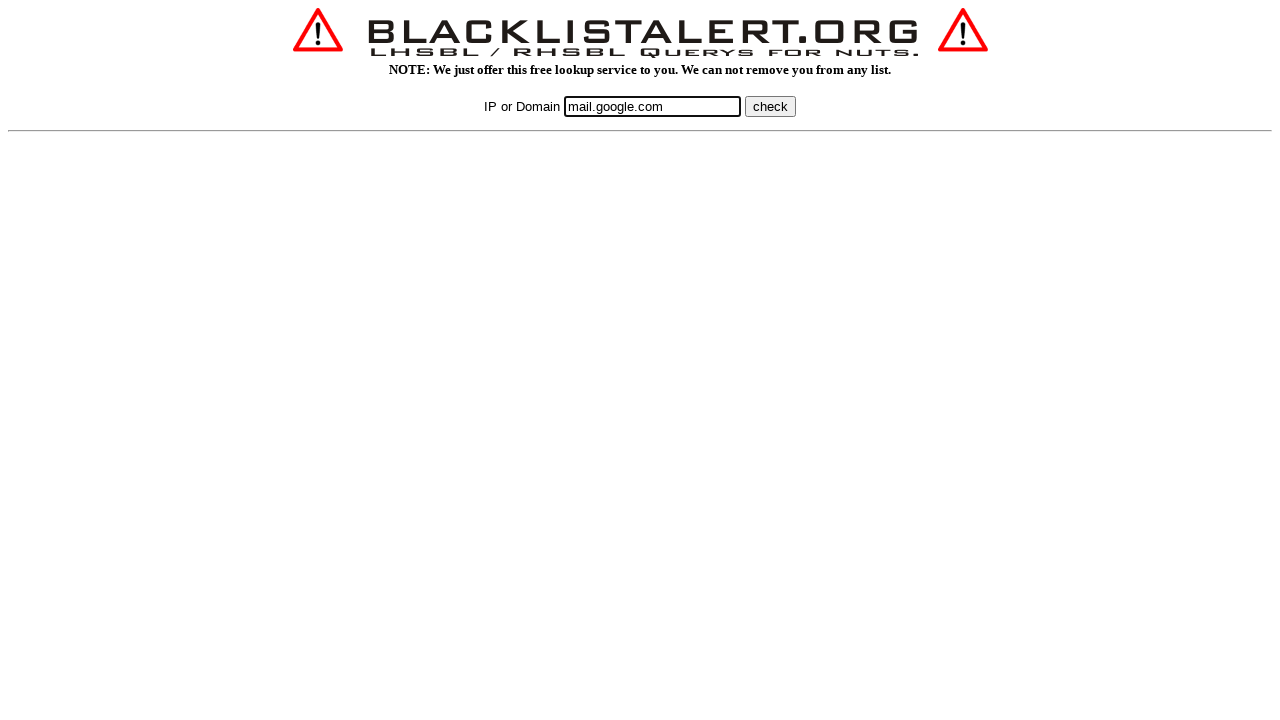

Clicked check button to submit domain blacklist query at (770, 106) on button:has-text('check'), input[value='check']
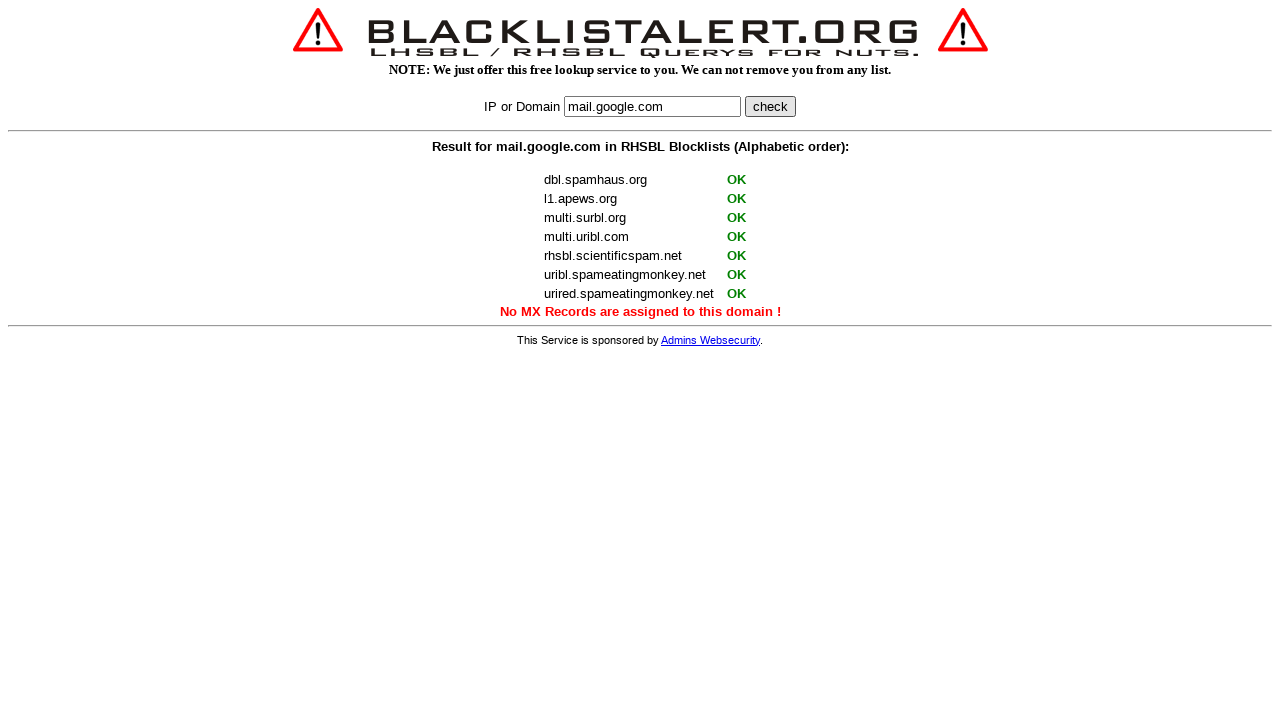

Waited for results form to become visible
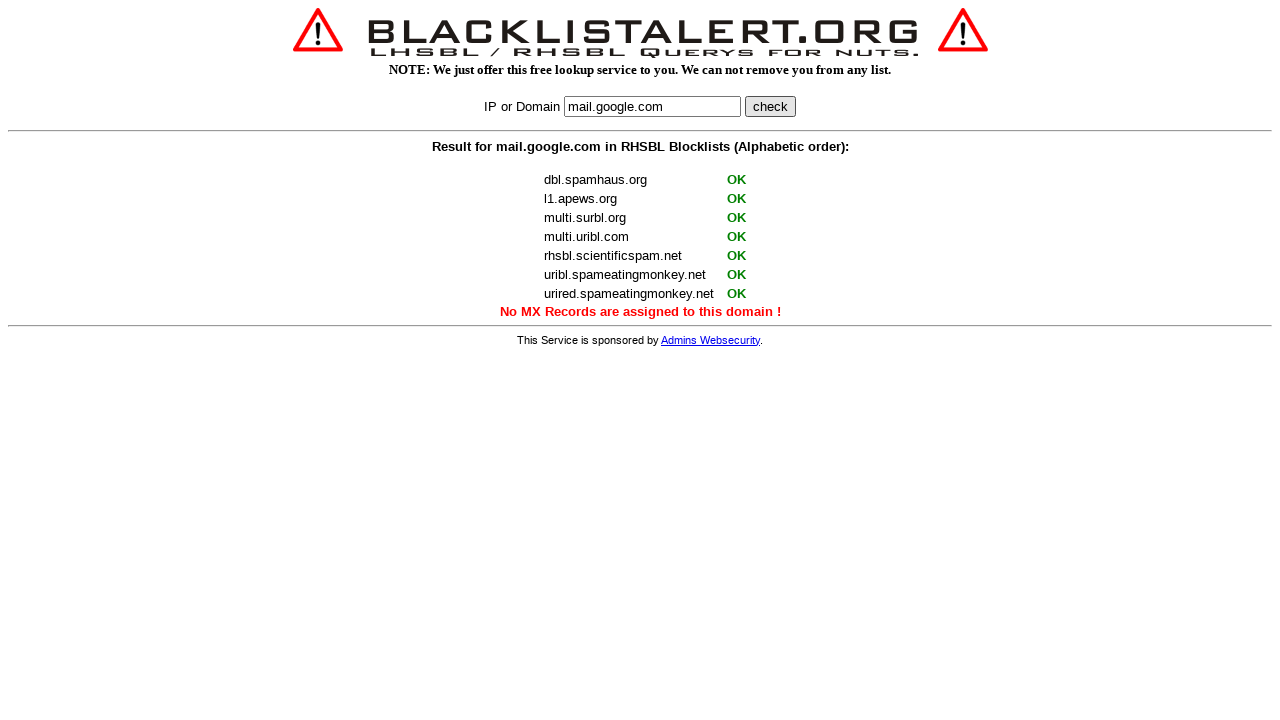

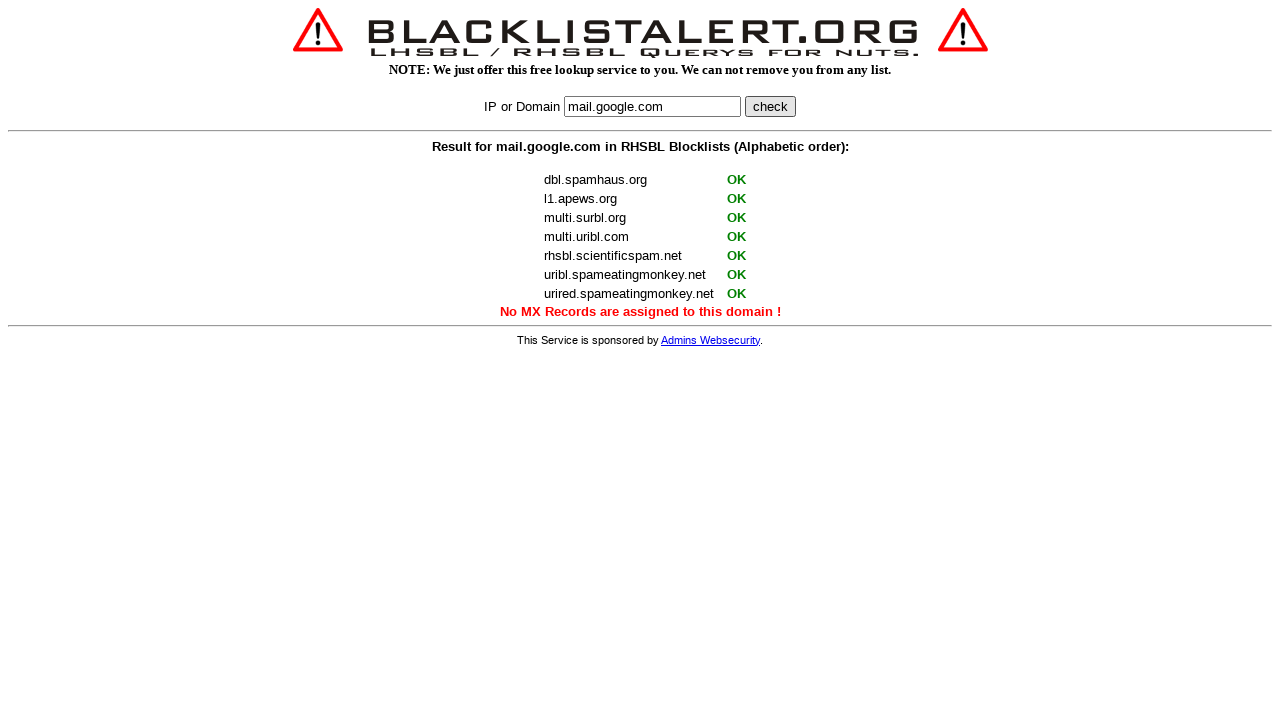